Tests frame navigation and form filling across multiple frames and nested iframes on a demo page

Starting URL: https://ui.vision/demo/webtest/frames/

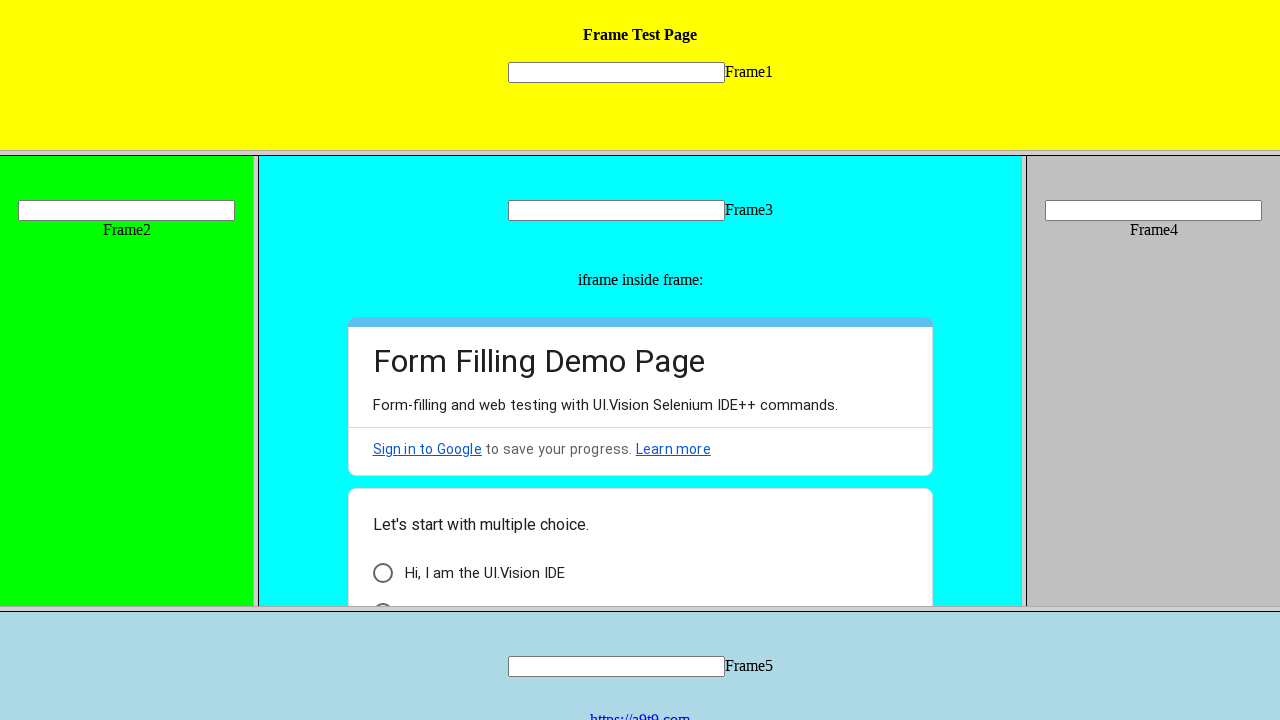

Navigated to frames demo page
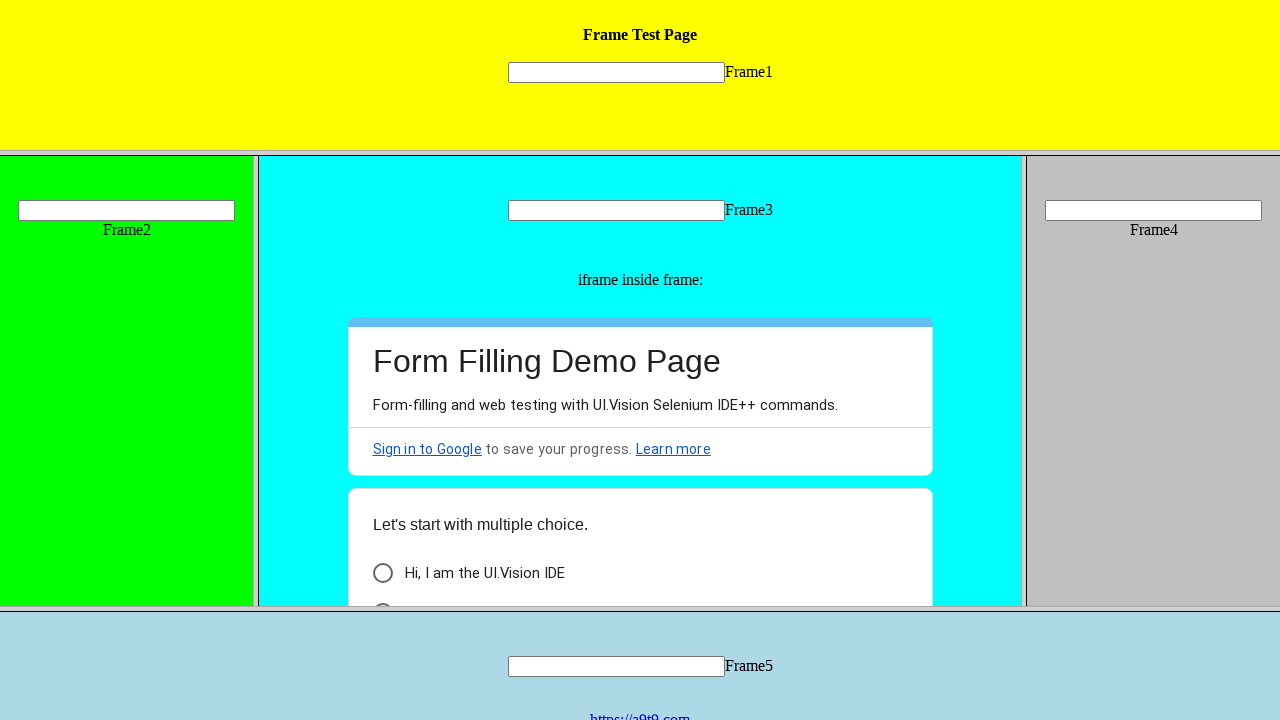

Located frame 1
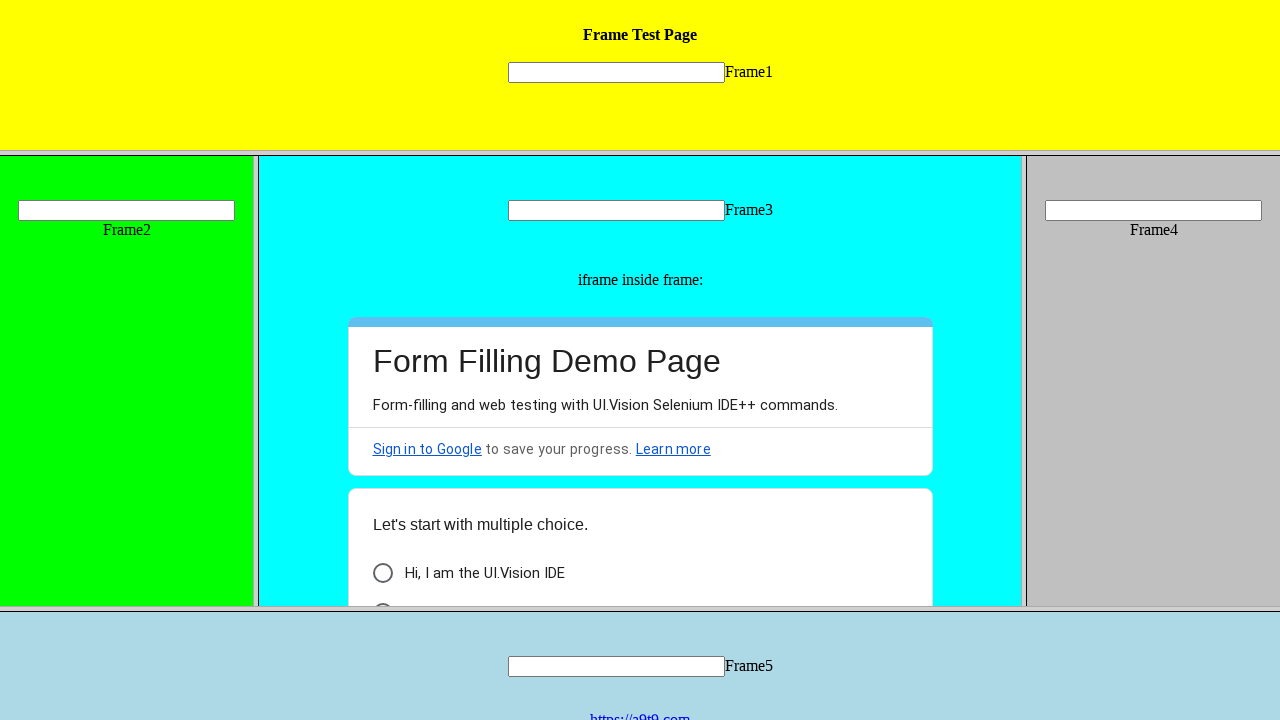

Filled frame 1 input field with 'Welcome' on frame[src='frame_1.html'] >> internal:control=enter-frame >> input[name='mytext1
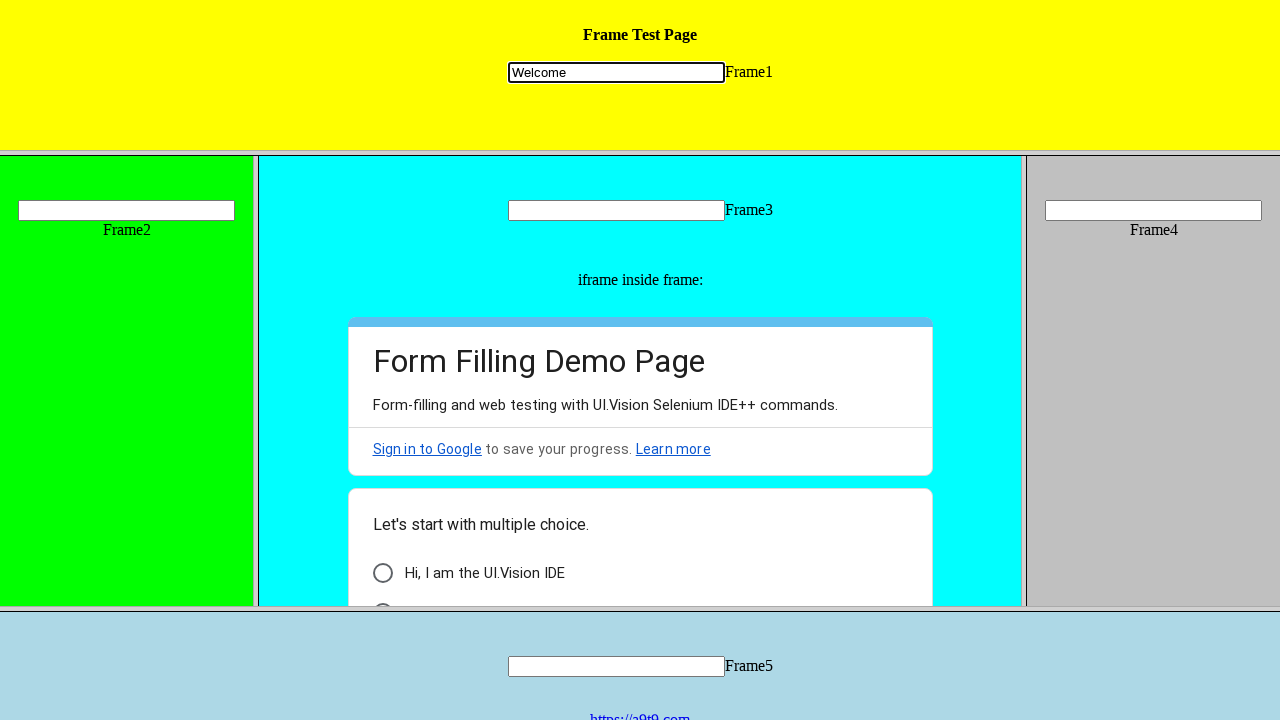

Located frame 2
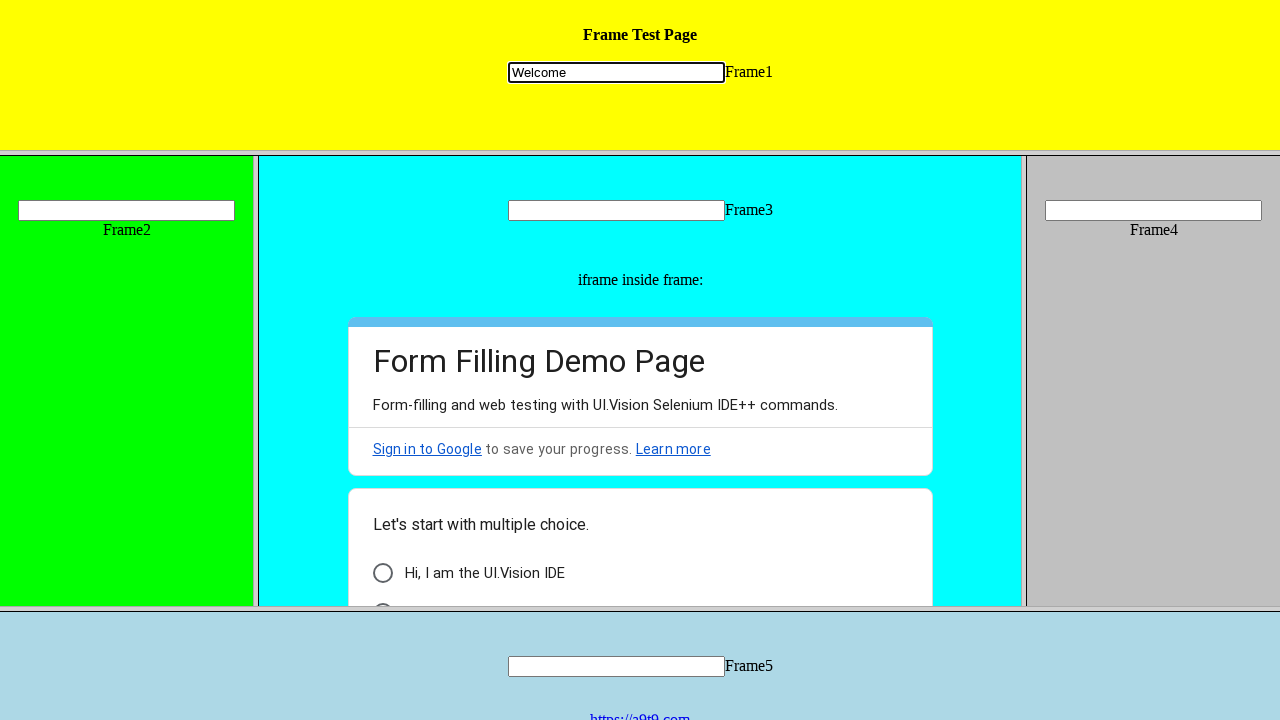

Filled frame 2 input field with 'Selenium' on frame[src='frame_2.html'] >> internal:control=enter-frame >> input[name='mytext2
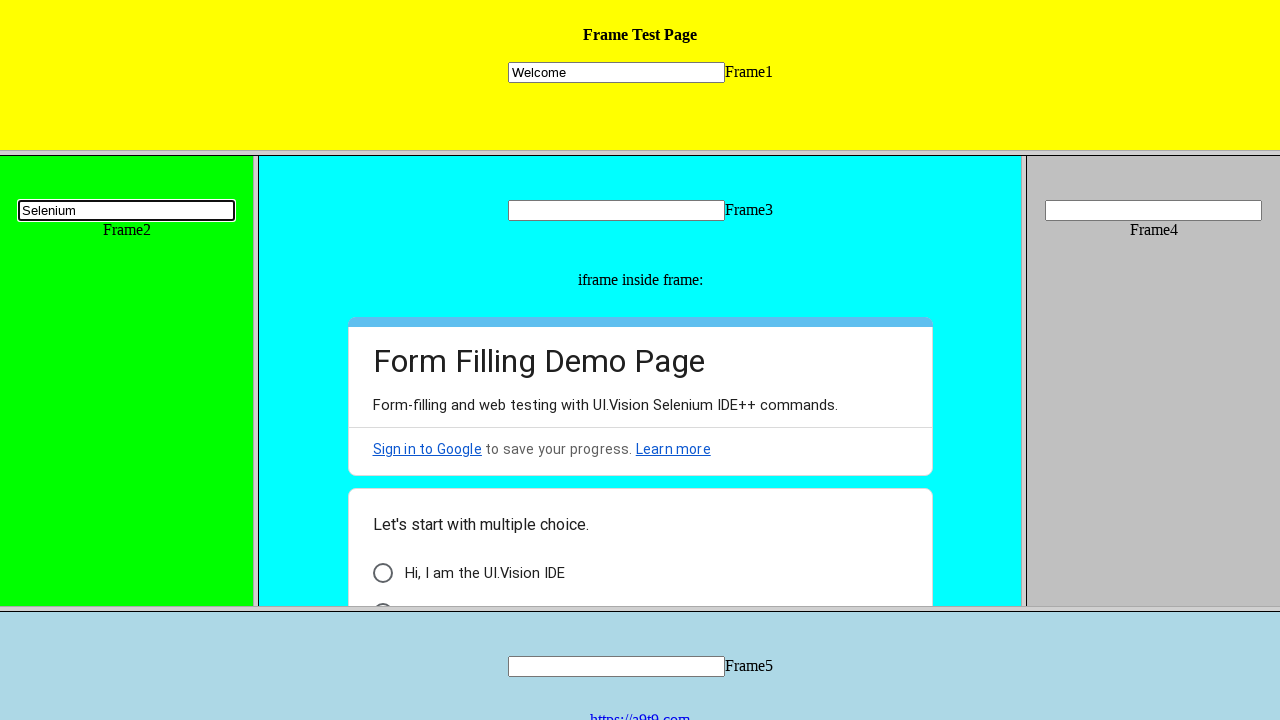

Located frame 3
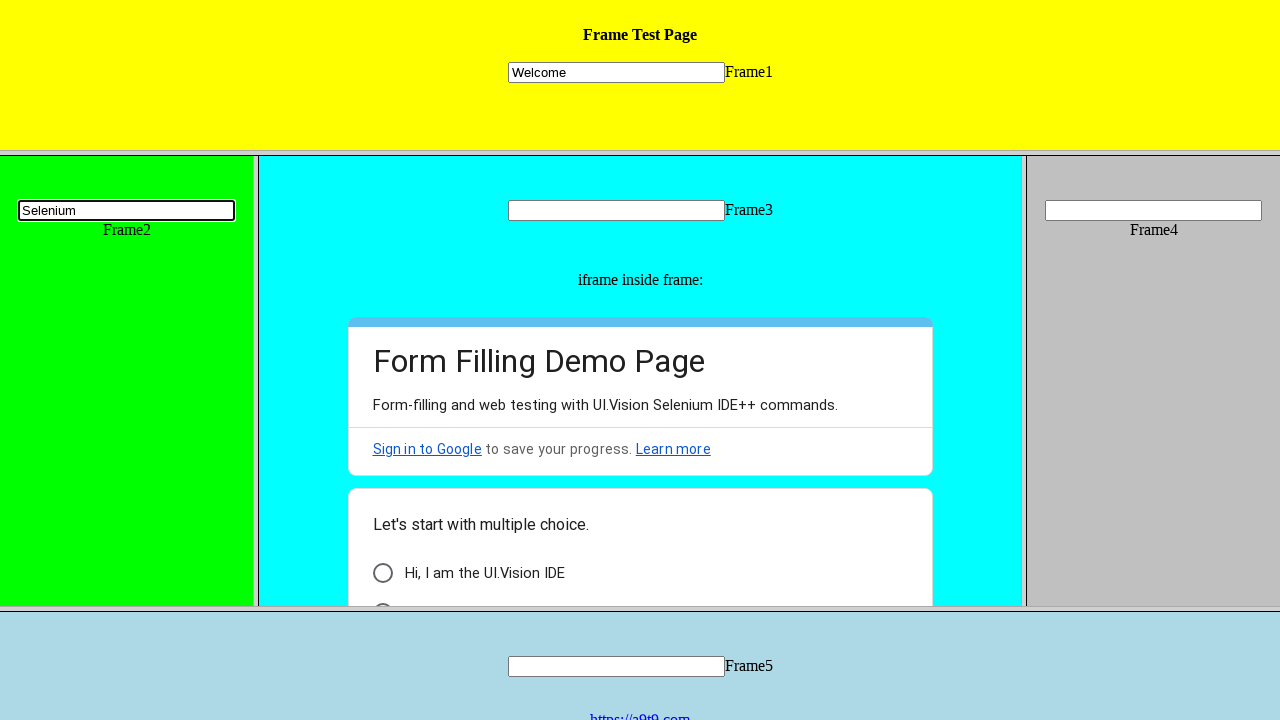

Filled frame 3 input field with 'java' on frame[src='frame_3.html'] >> internal:control=enter-frame >> input[name='mytext3
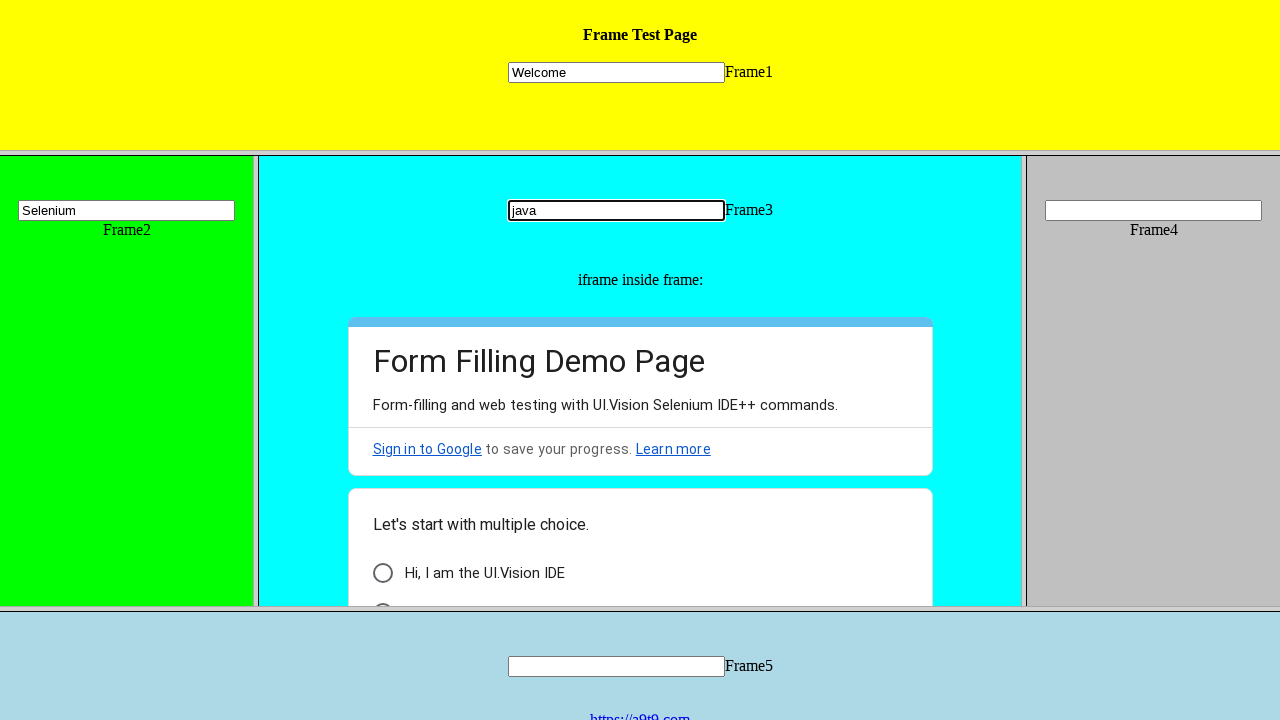

Located nested iframe within frame 3
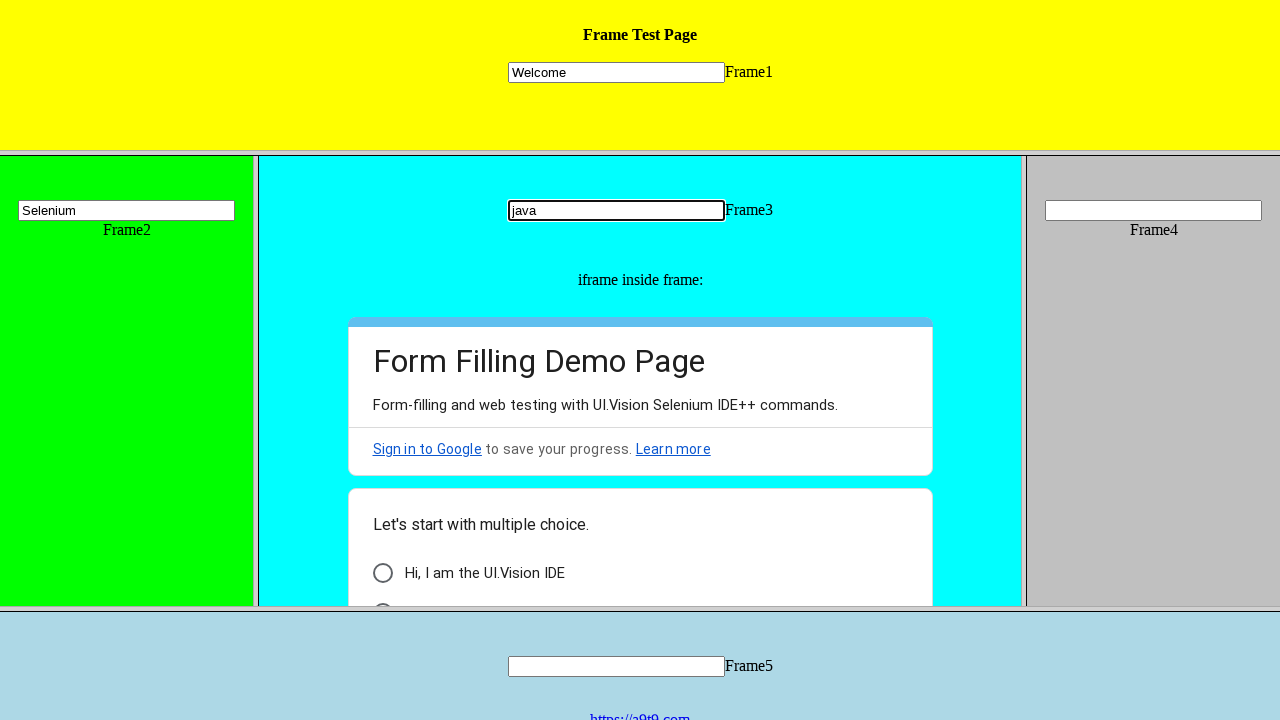

Clicked radio button in nested iframe at (382, 596) on frame[src='frame_3.html'] >> internal:control=enter-frame >> iframe >> internal:
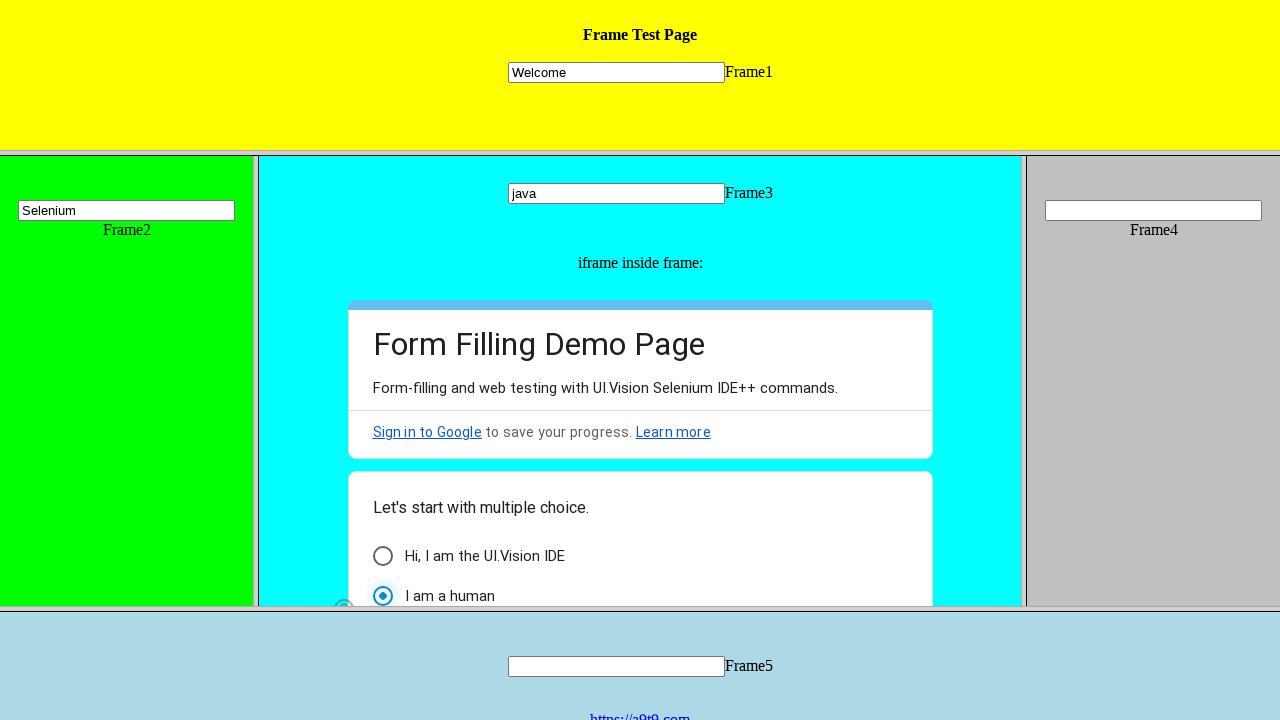

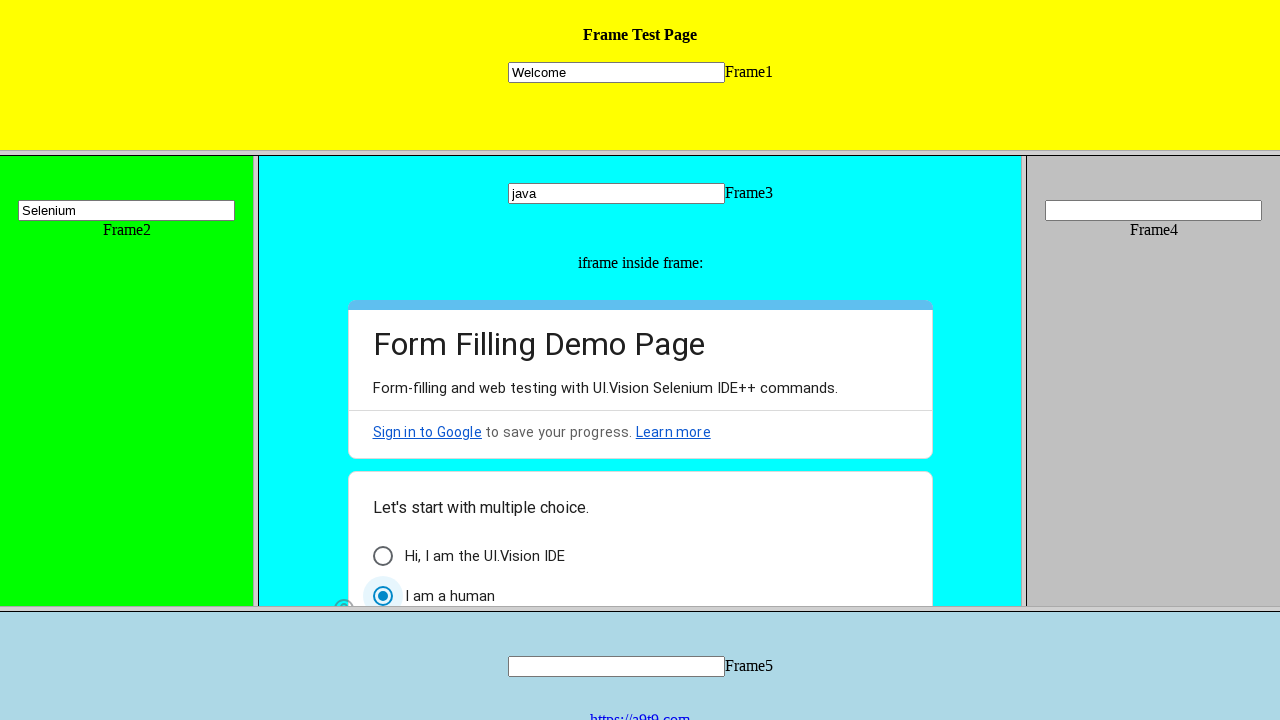